Tests checkbox functionality by clicking a checkbox element, verifying it becomes selected, then clicking again to verify it becomes deselected.

Starting URL: https://selenium08.blogspot.com/2019/07/check-box-and-radio-buttons.html

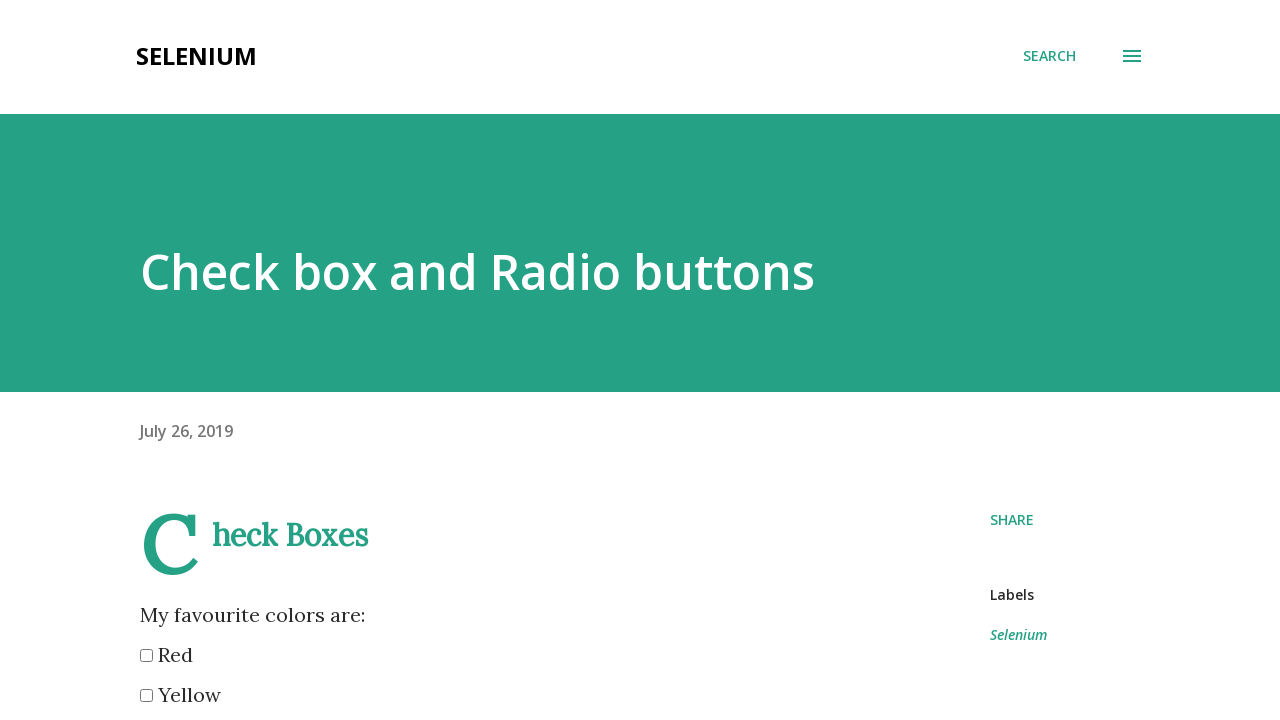

Navigated to checkbox and radio buttons test page
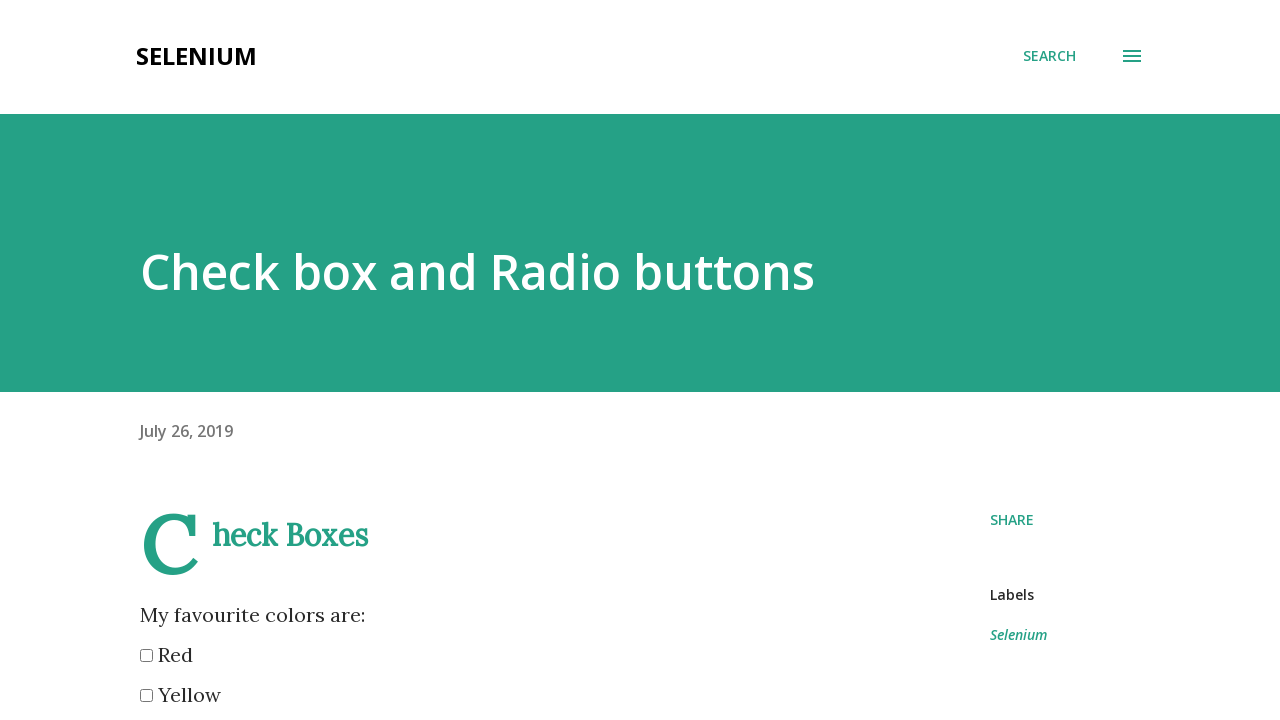

Located the first checkbox element
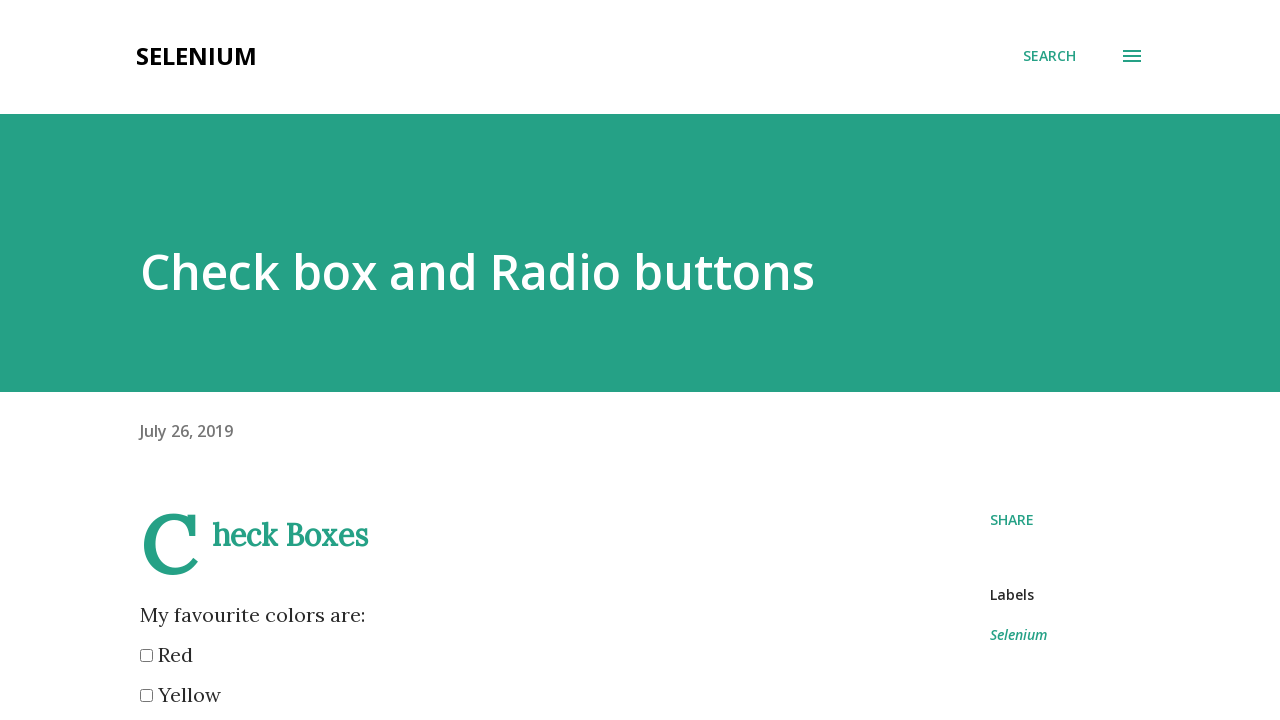

Clicked checkbox to select it at (146, 656) on article input[type='checkbox'] >> nth=0
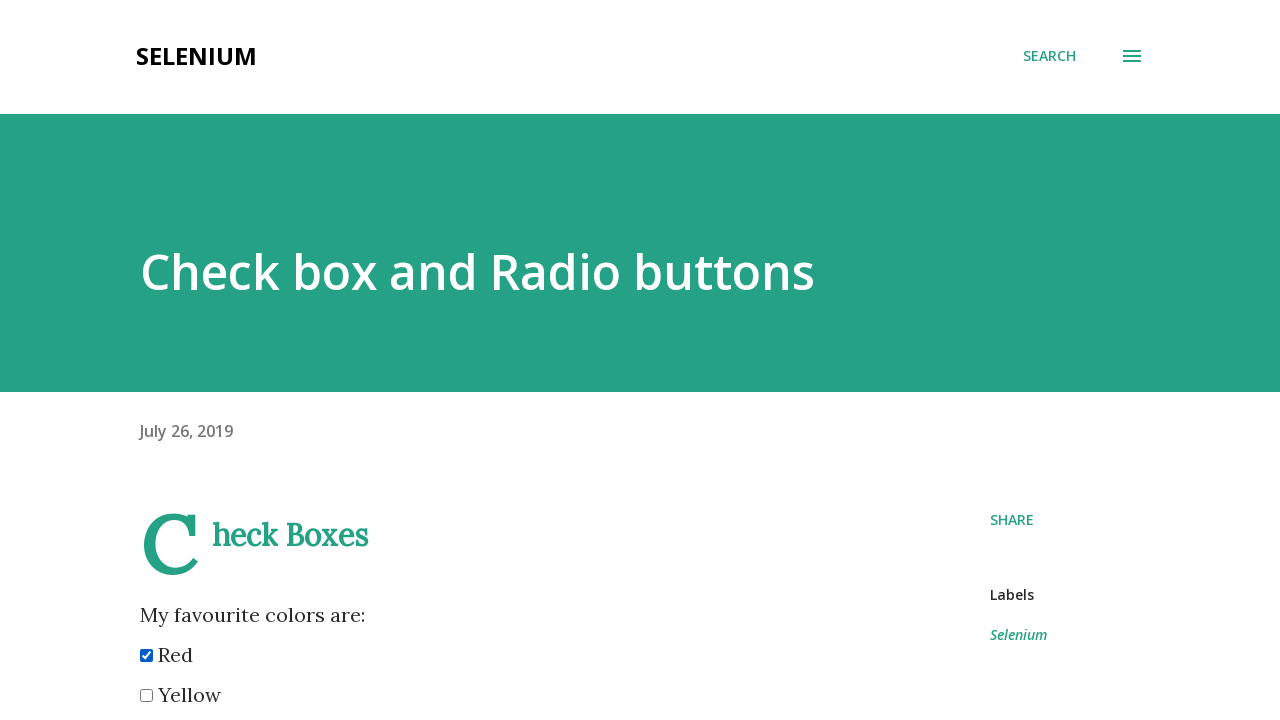

Verified checkbox is selected
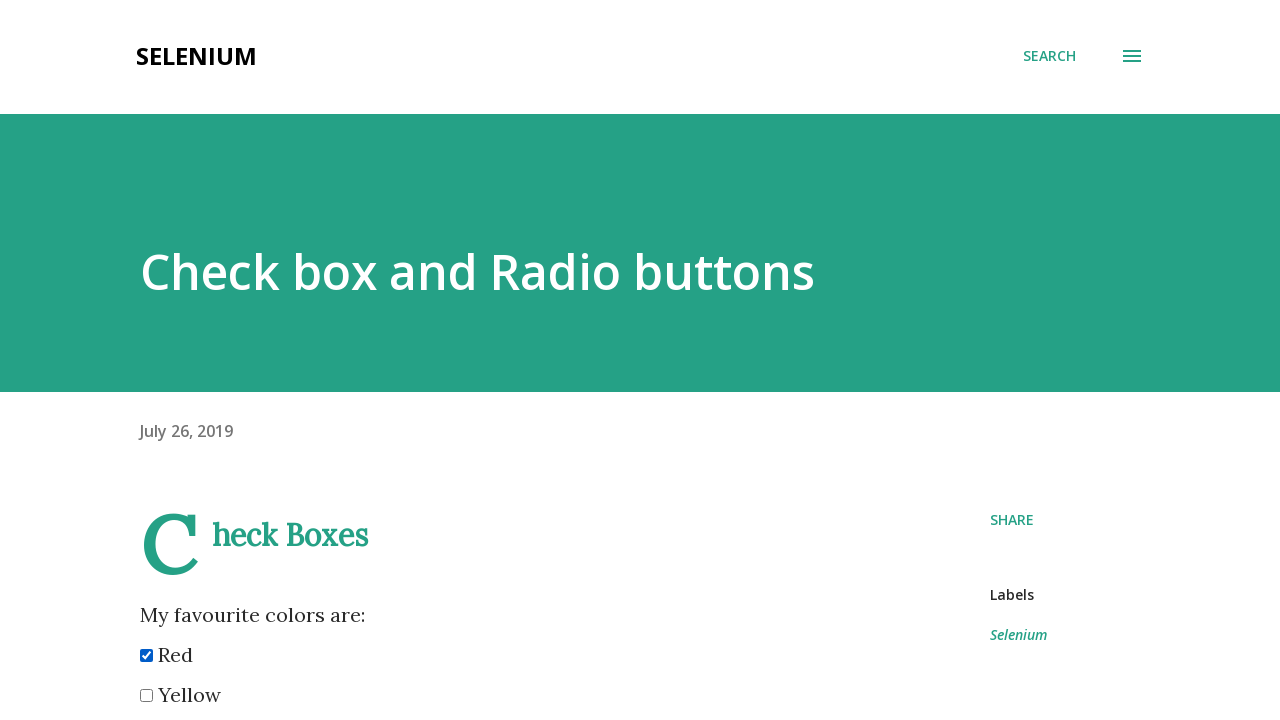

Clicked checkbox again to deselect it at (146, 656) on article input[type='checkbox'] >> nth=0
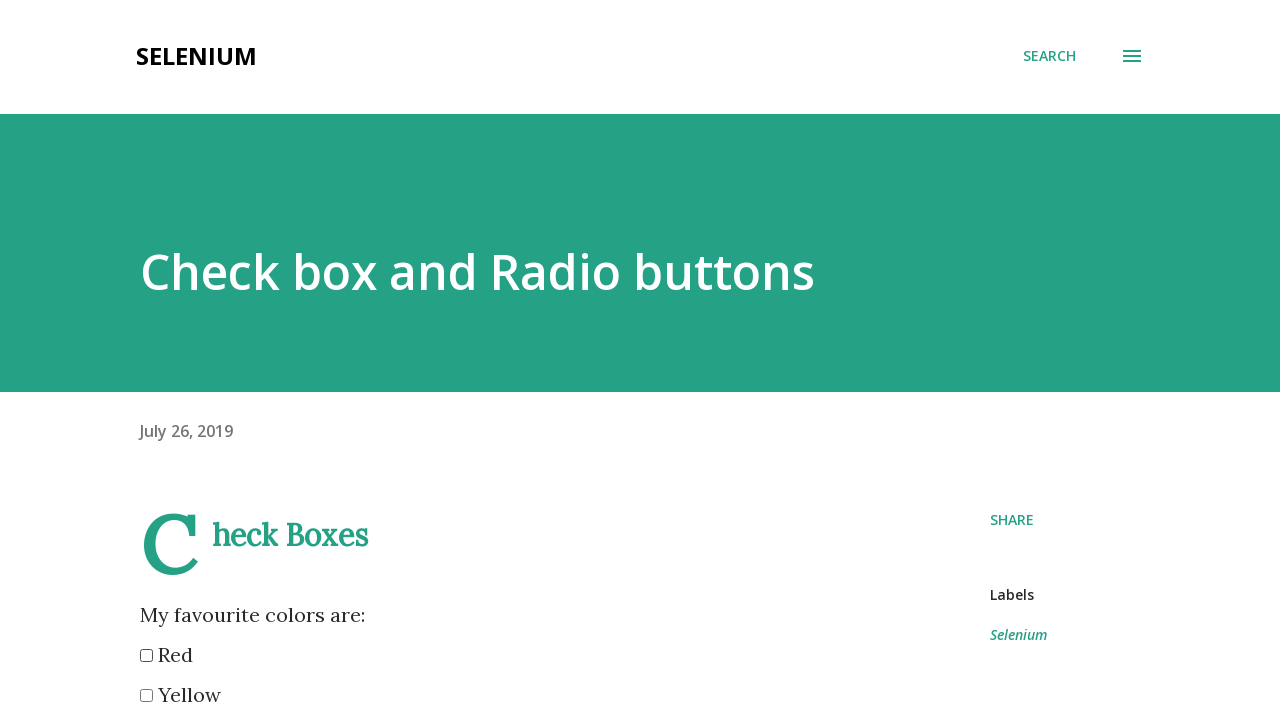

Verified checkbox is deselected
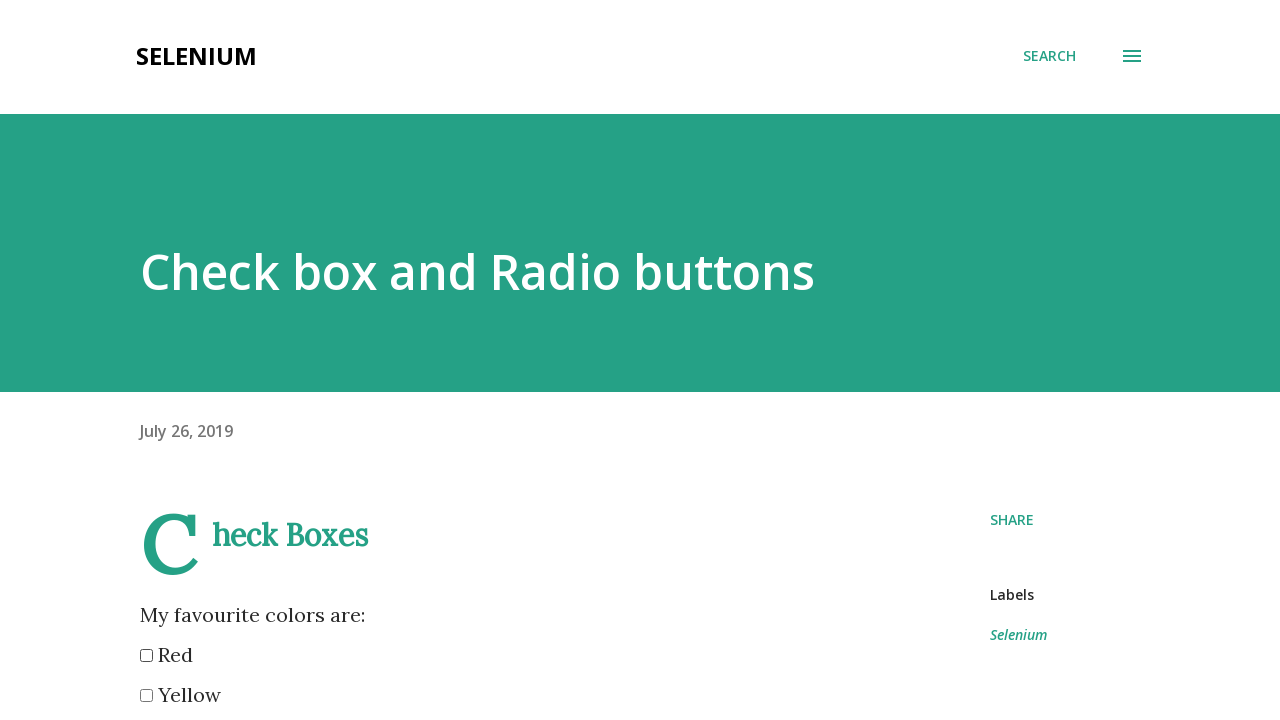

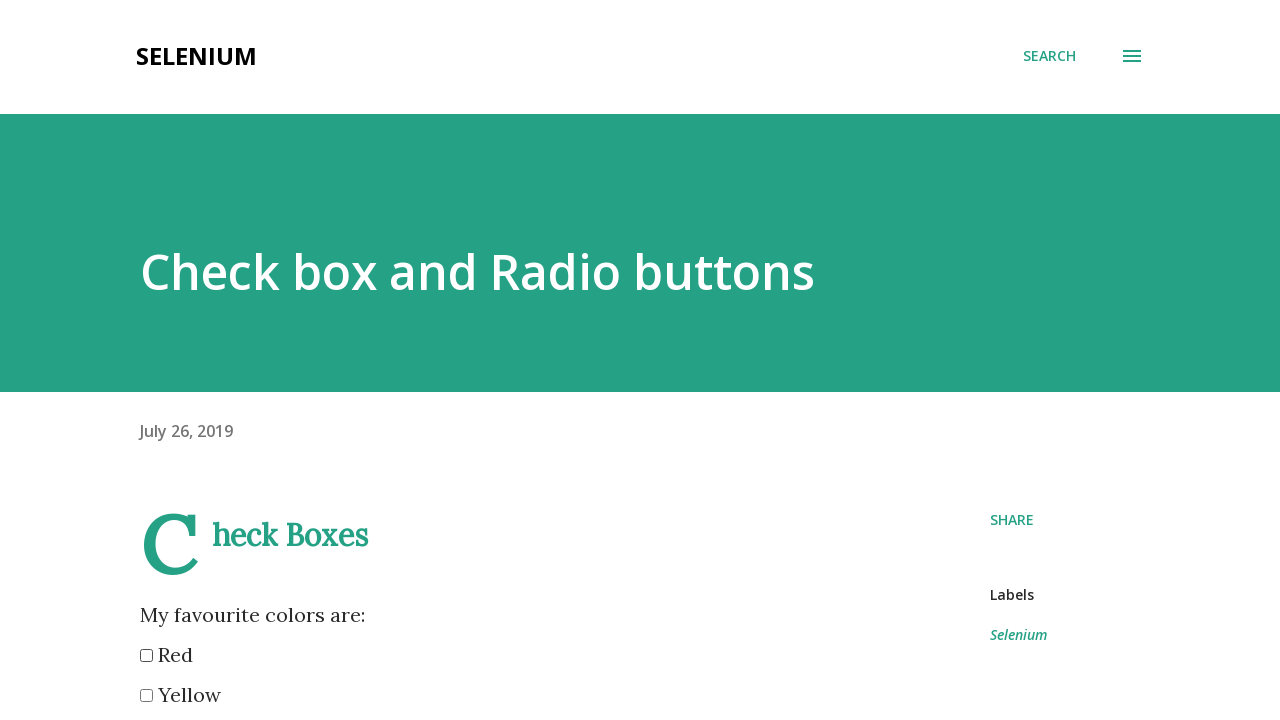